Tests double-click functionality by navigating to jQuery documentation, scrolling to a blue box element within an iframe, and double-clicking it to change its color

Starting URL: https://api.jquery.com/dblclick/

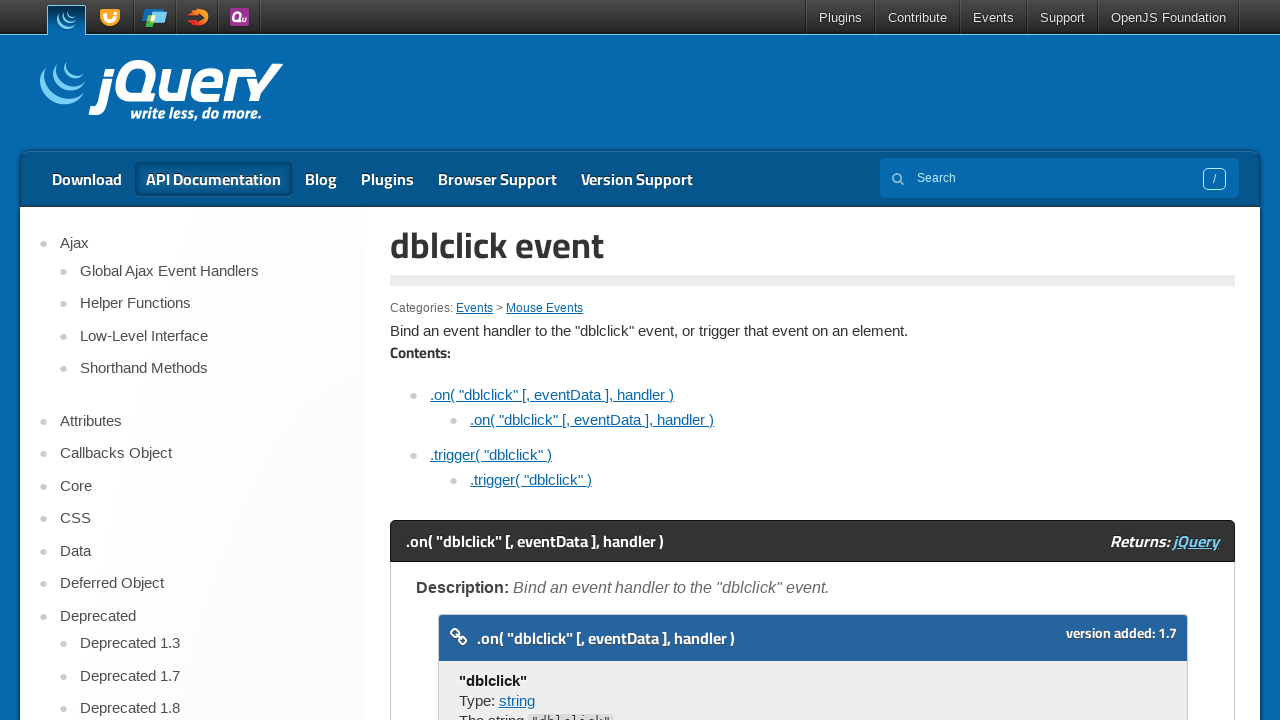

Located the first iframe on the page
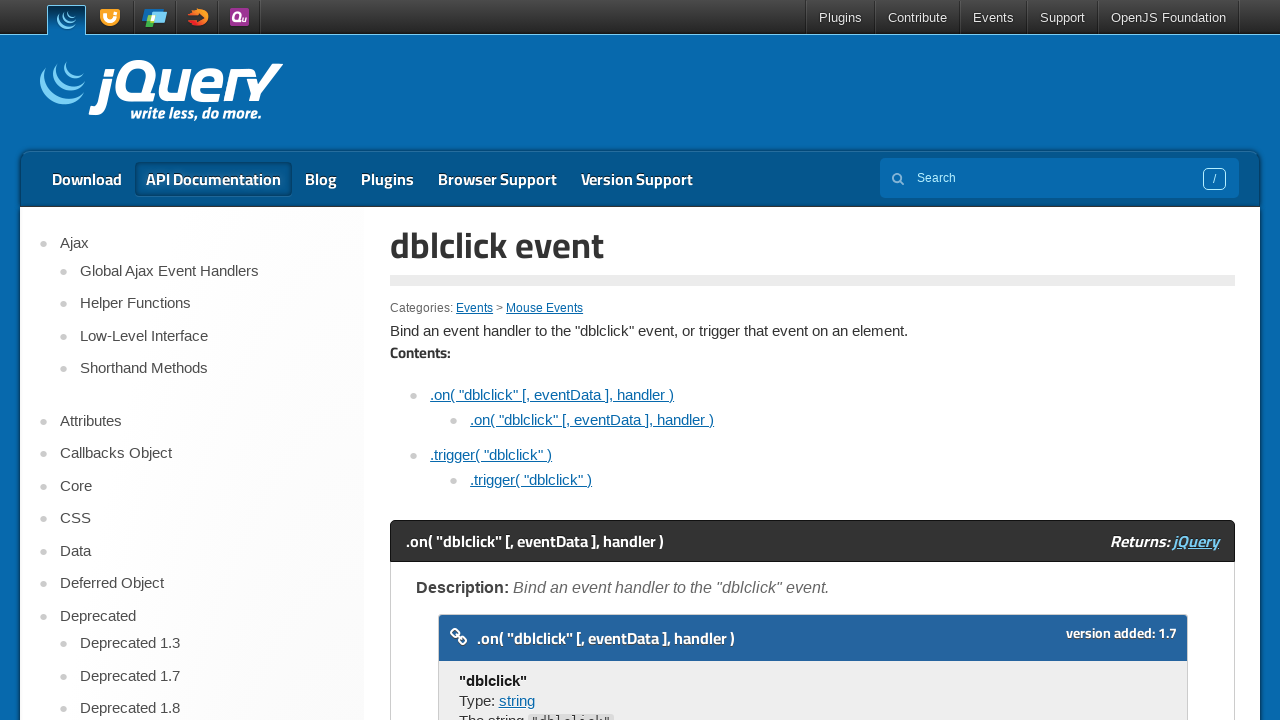

Located the blue box element within the iframe
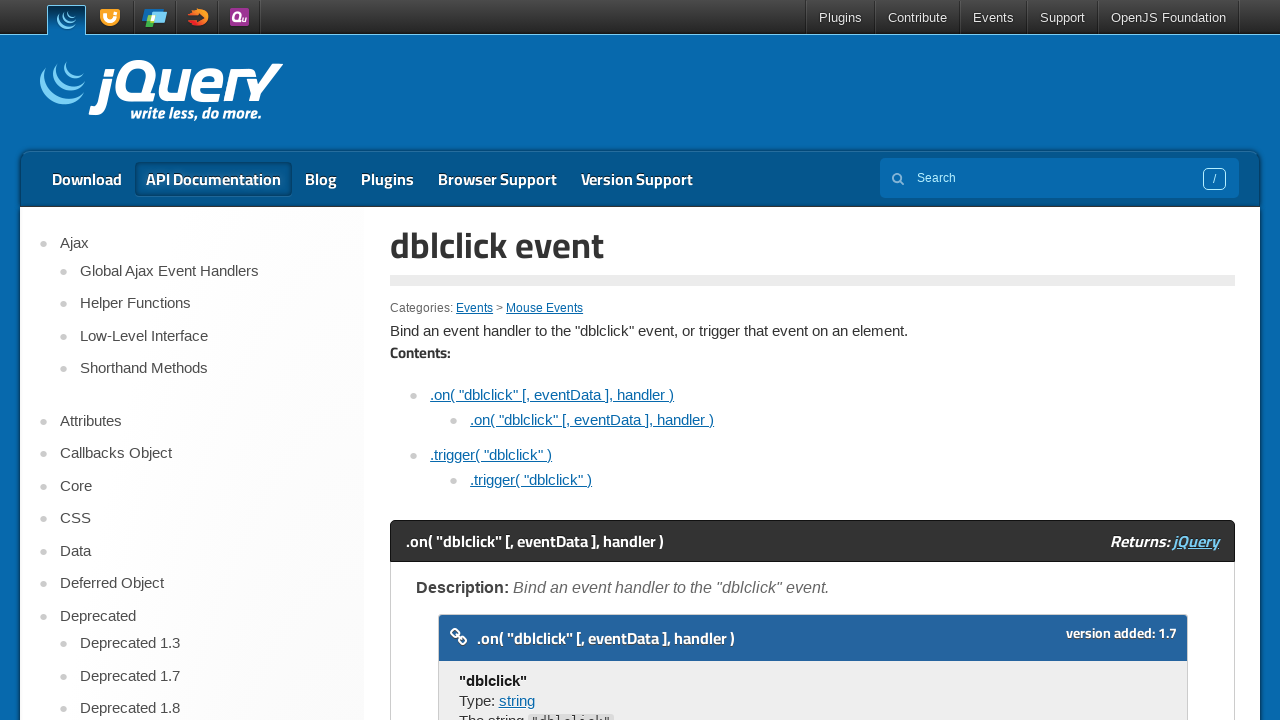

Scrolled the blue box element into view
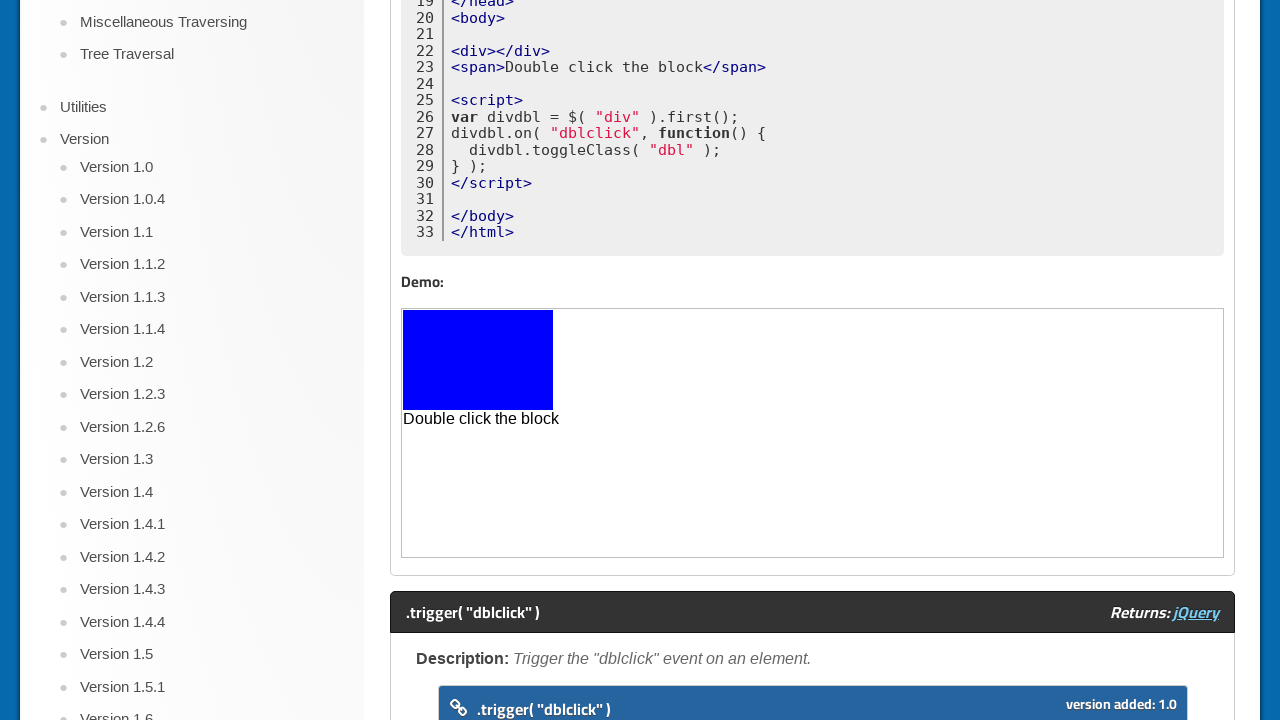

Double-clicked the blue box to change its color at (478, 360) on iframe >> nth=0 >> internal:control=enter-frame >> body > div
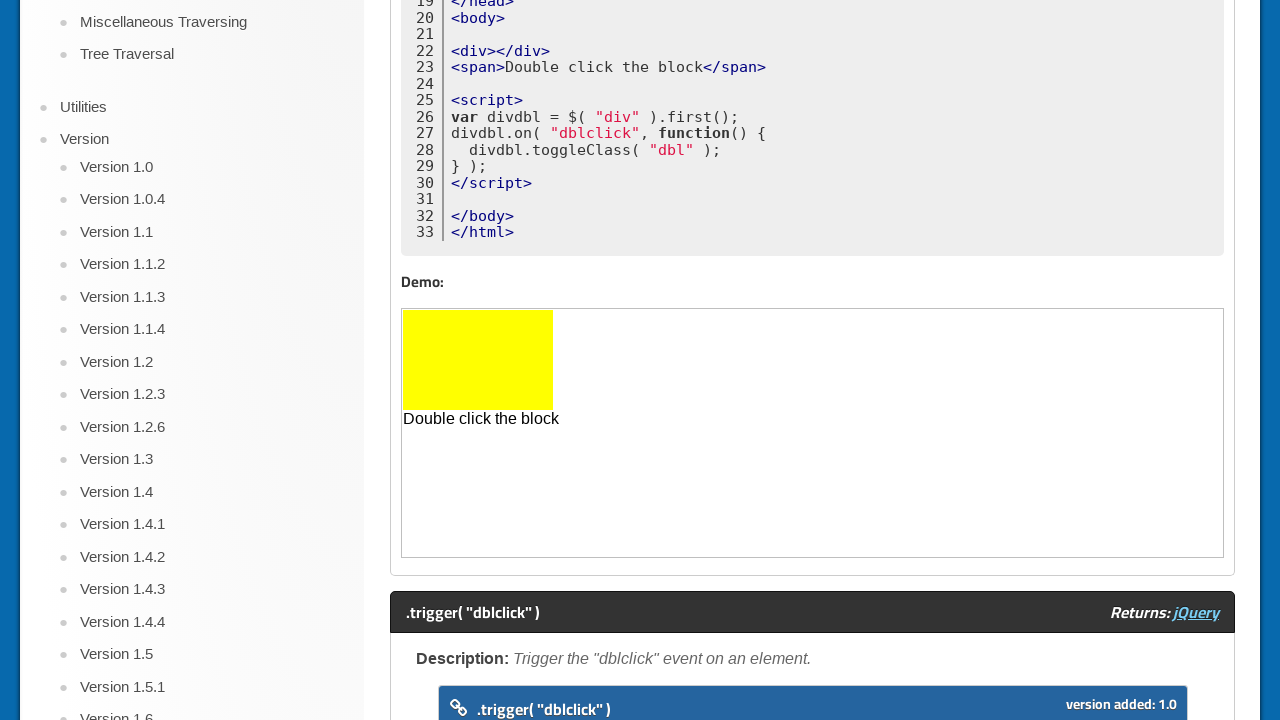

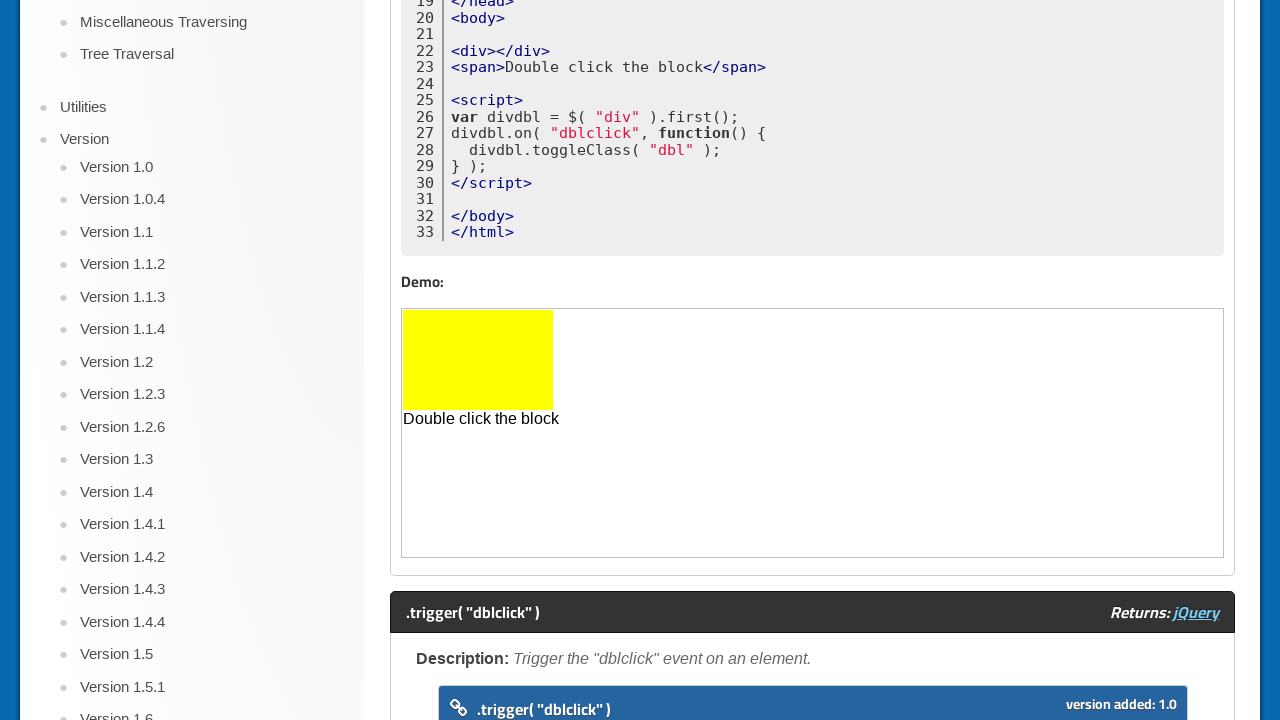